Tests progress bar functionality by clicking the start button to initiate the progress bar animation

Starting URL: https://demoqa.com/progress-bar

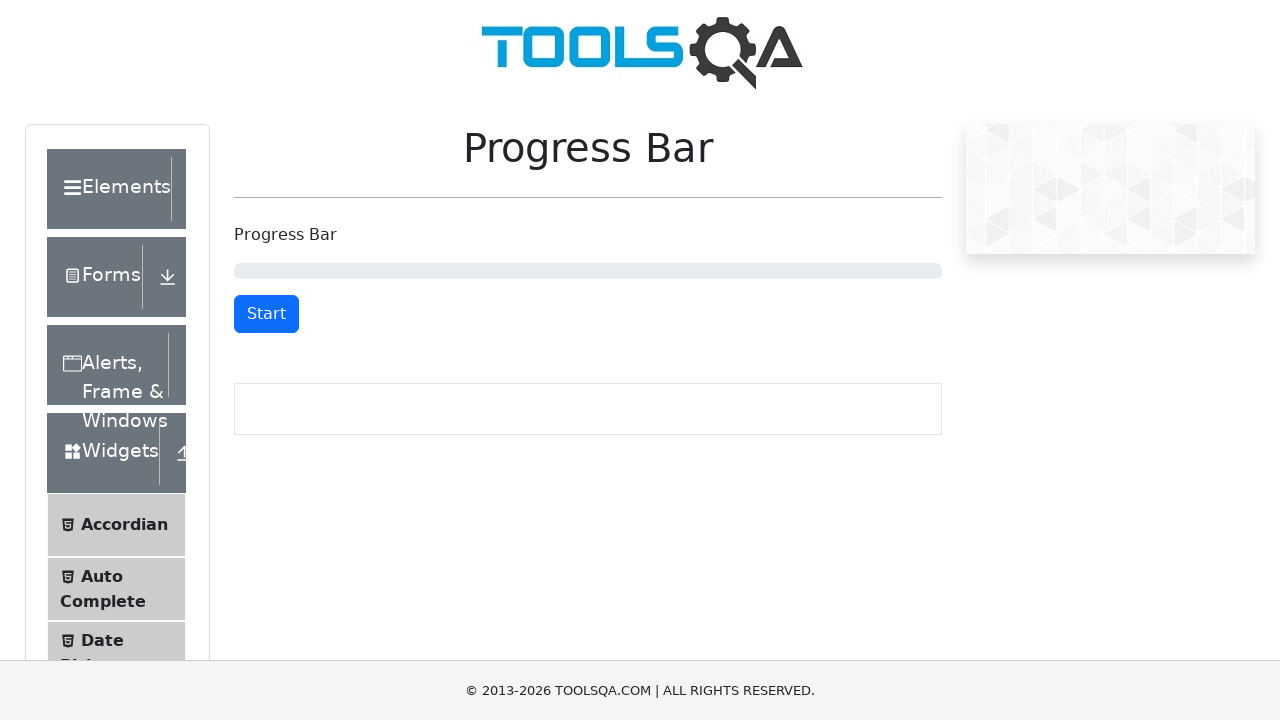

Clicked start button to initiate progress bar animation at (266, 314) on #startStopButton
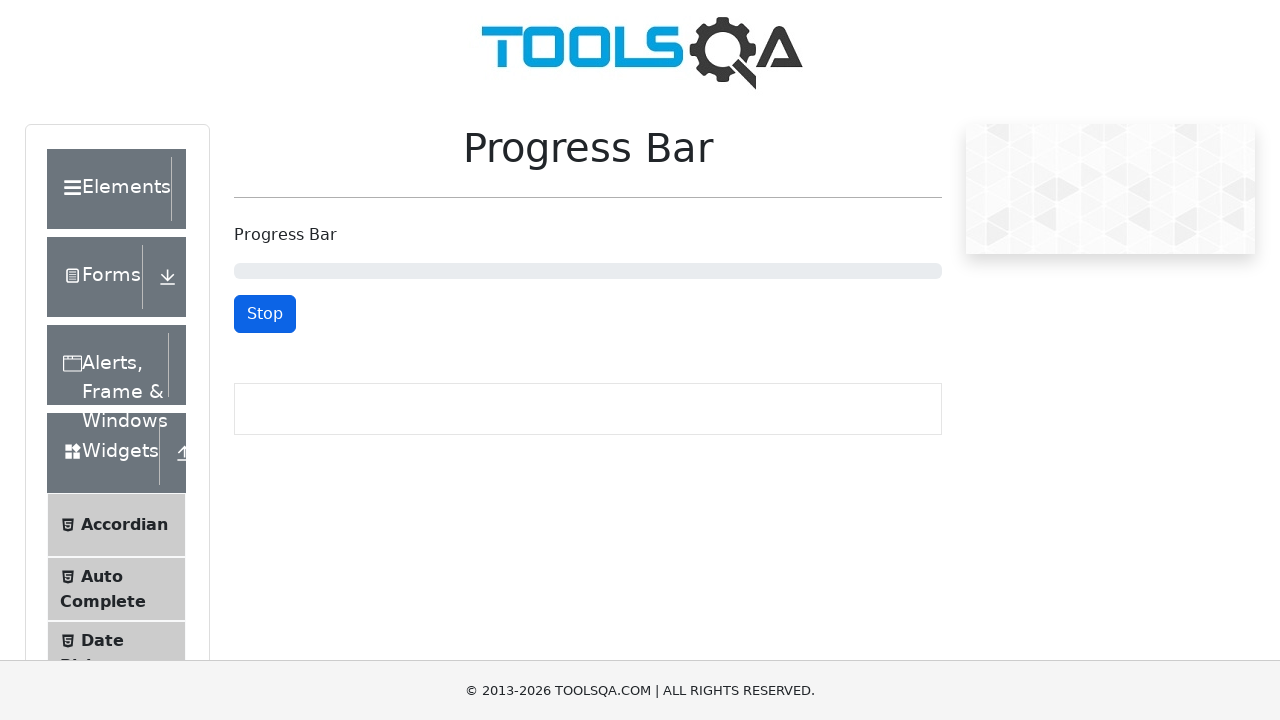

Waited 2 seconds for progress bar to advance
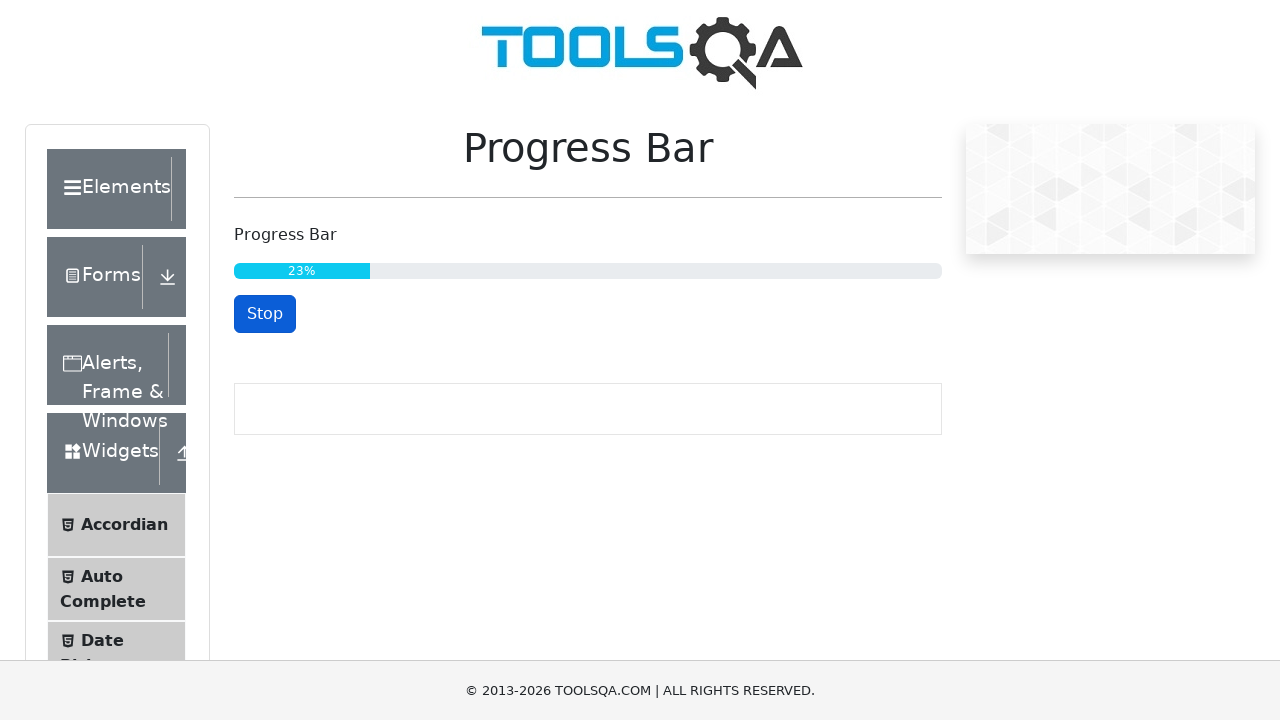

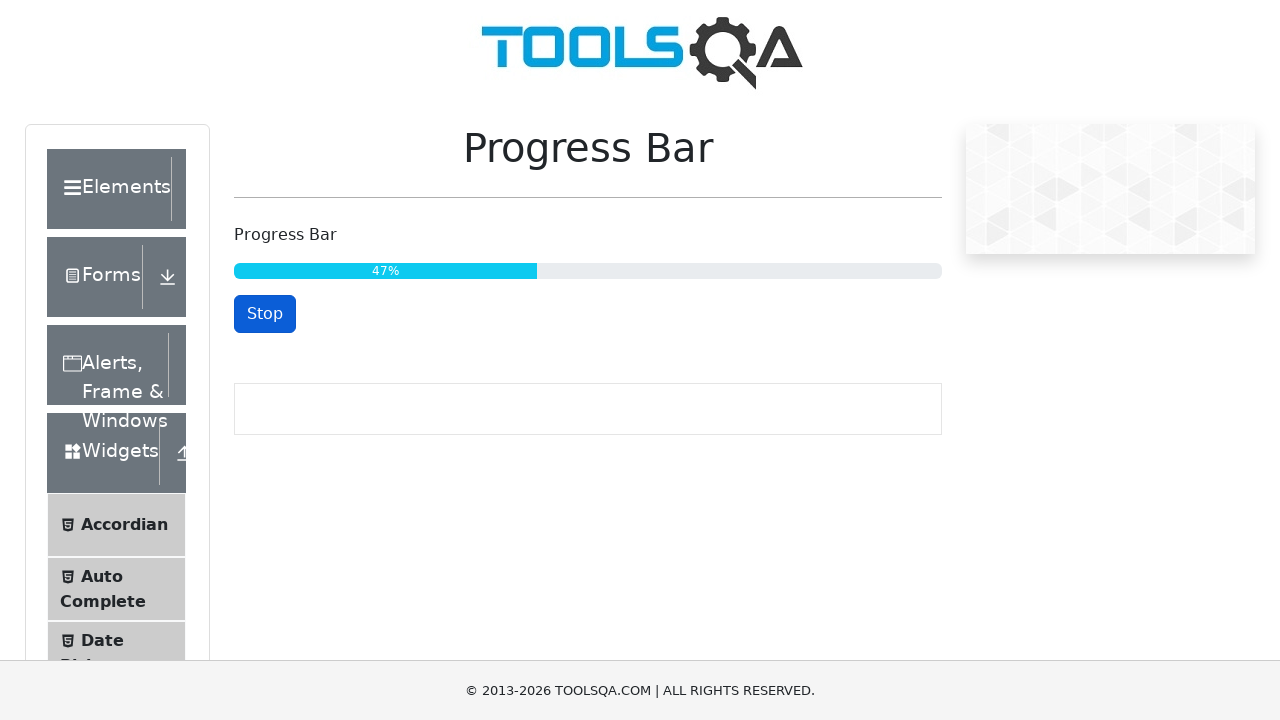